Tests basic browser navigation functionality including navigating to a new page, going back, going forward, and refreshing the page on mycontactform.com website.

Starting URL: https://www.mycontactform.com/

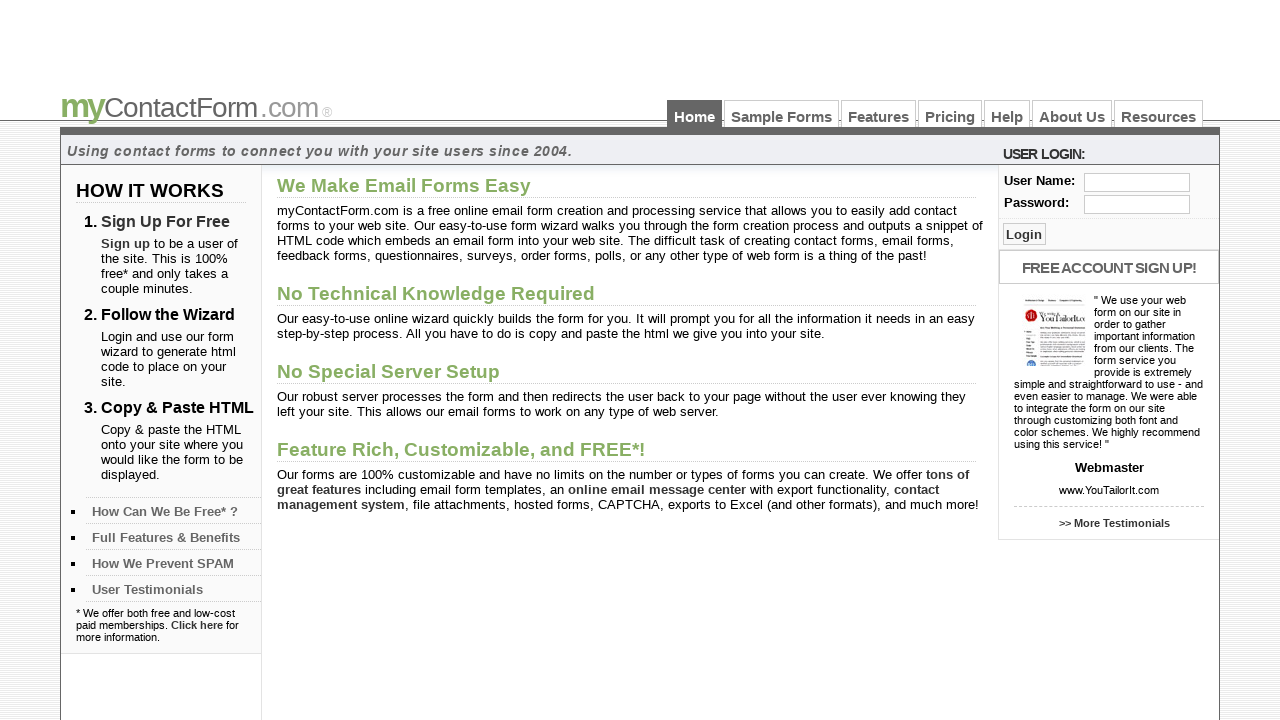

Set viewport to 1920x1080
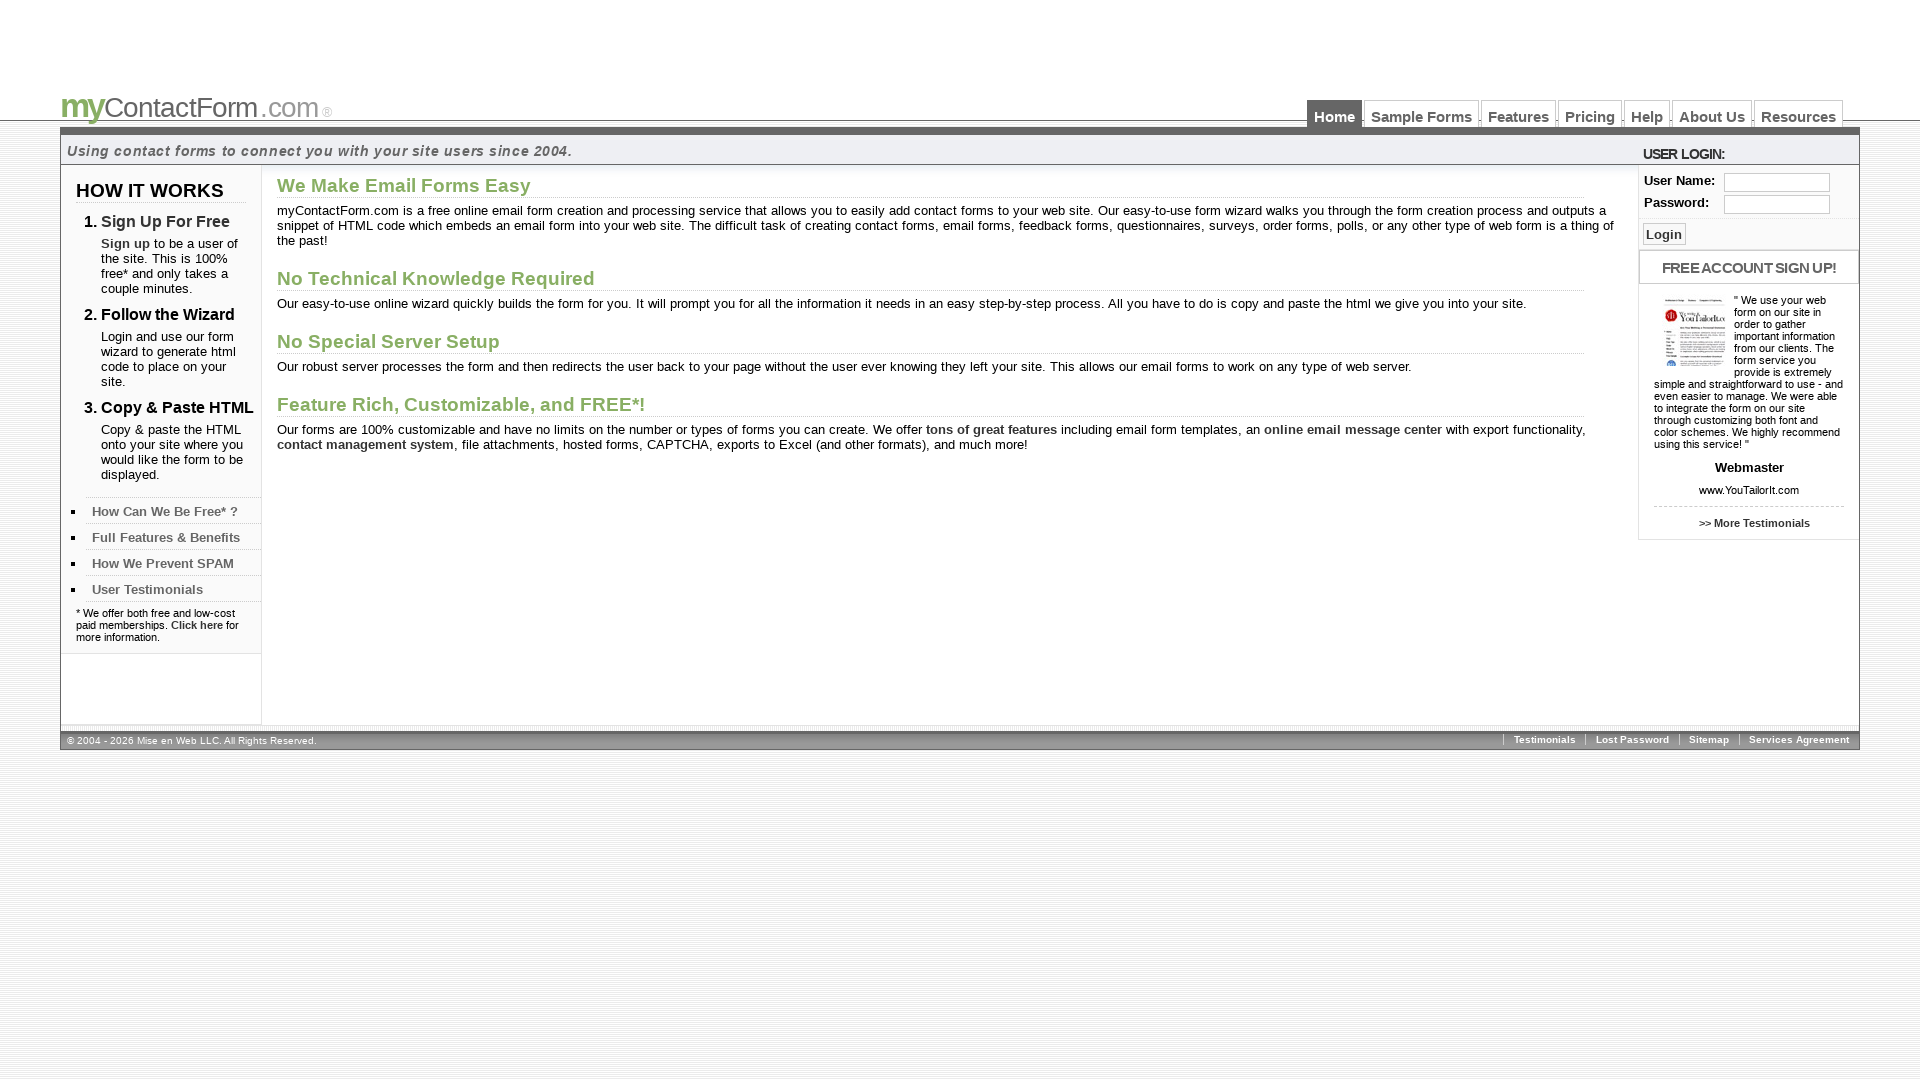

Retrieved current page URL
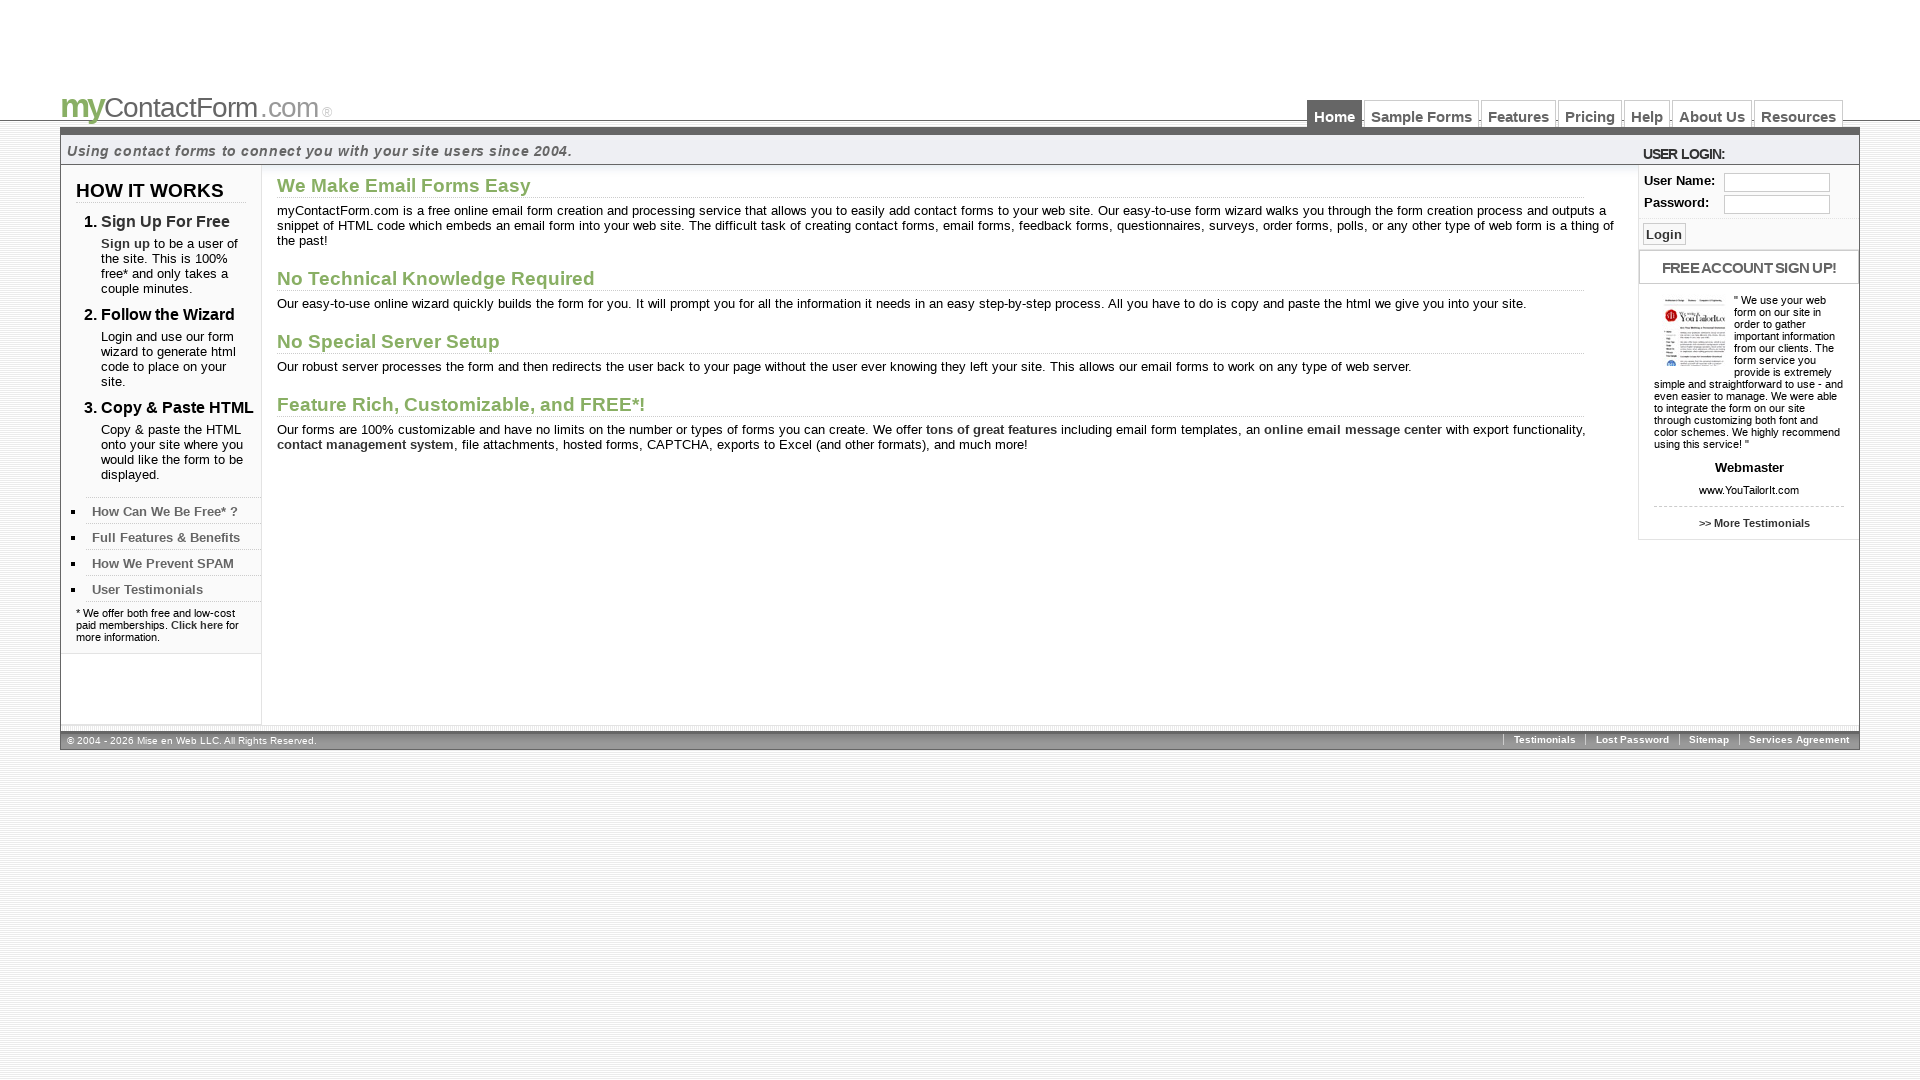

Retrieved current page title
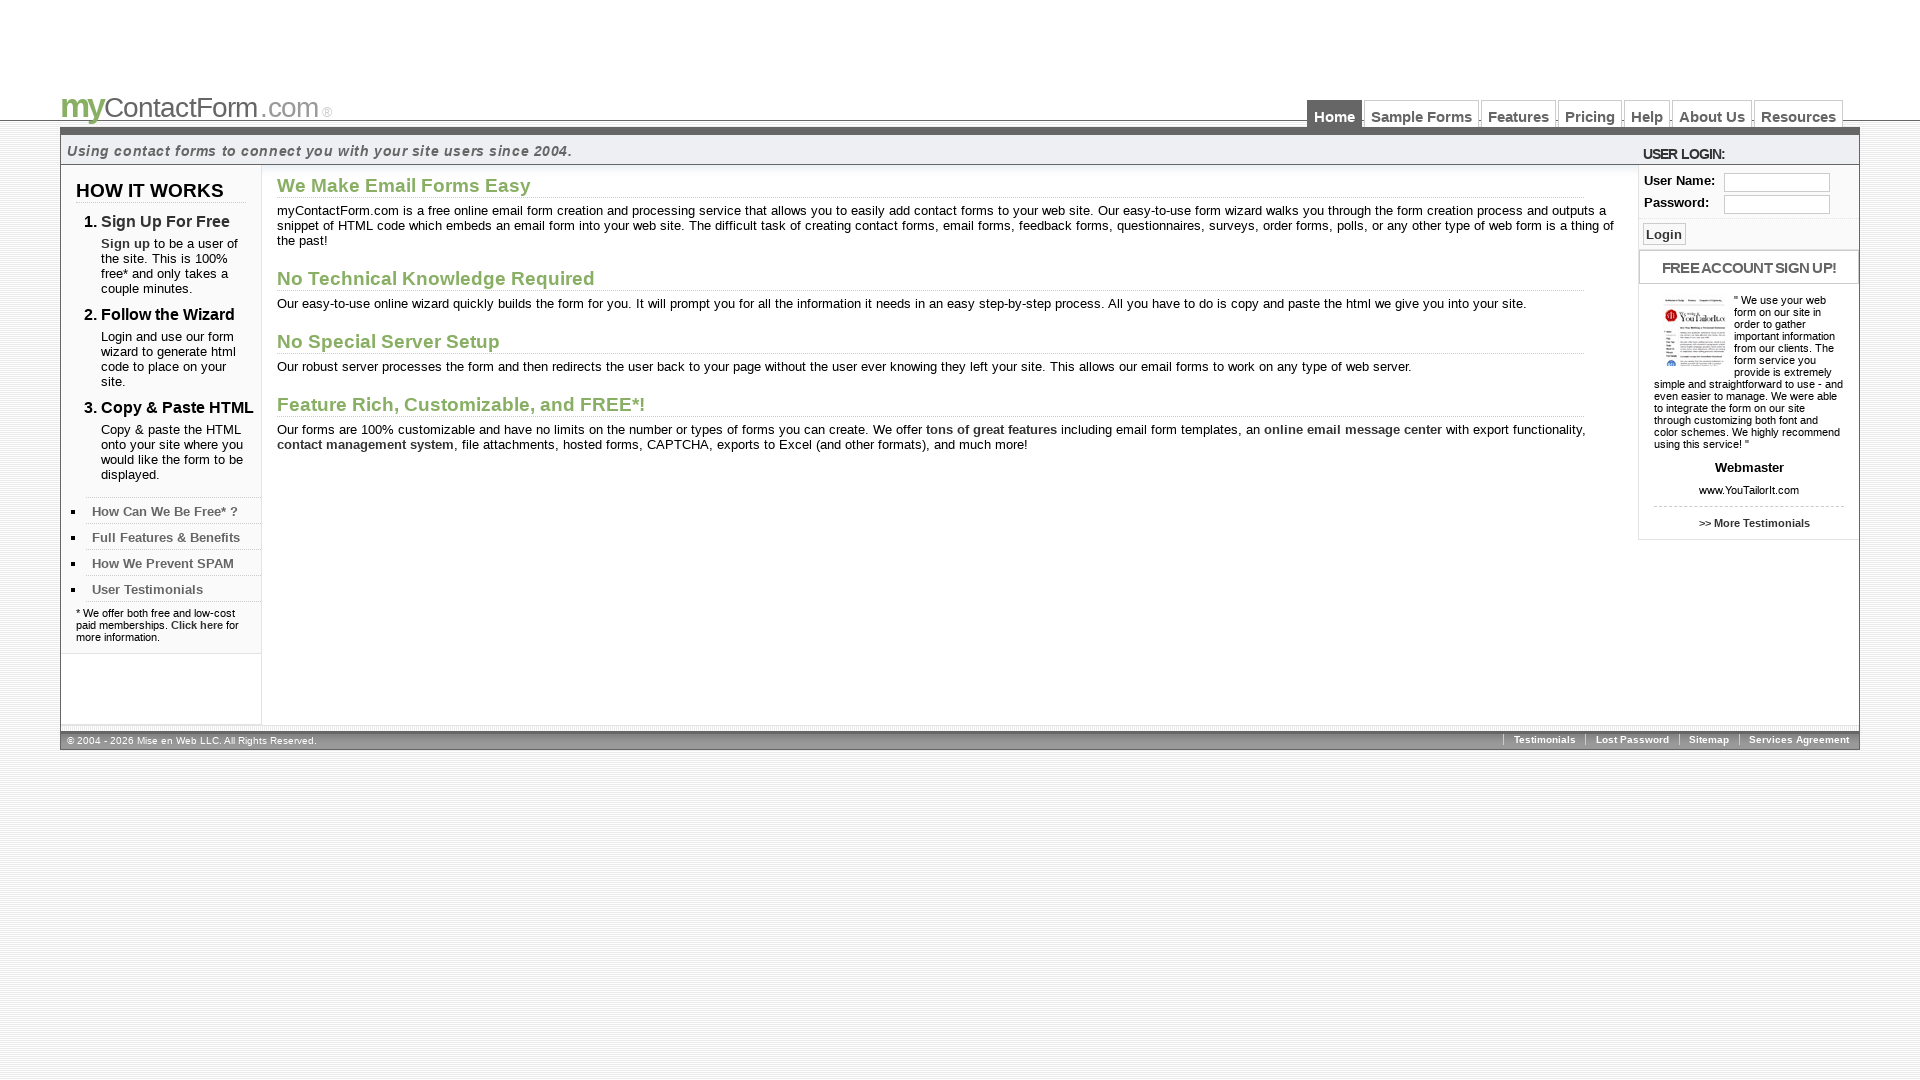

Navigated to samples page
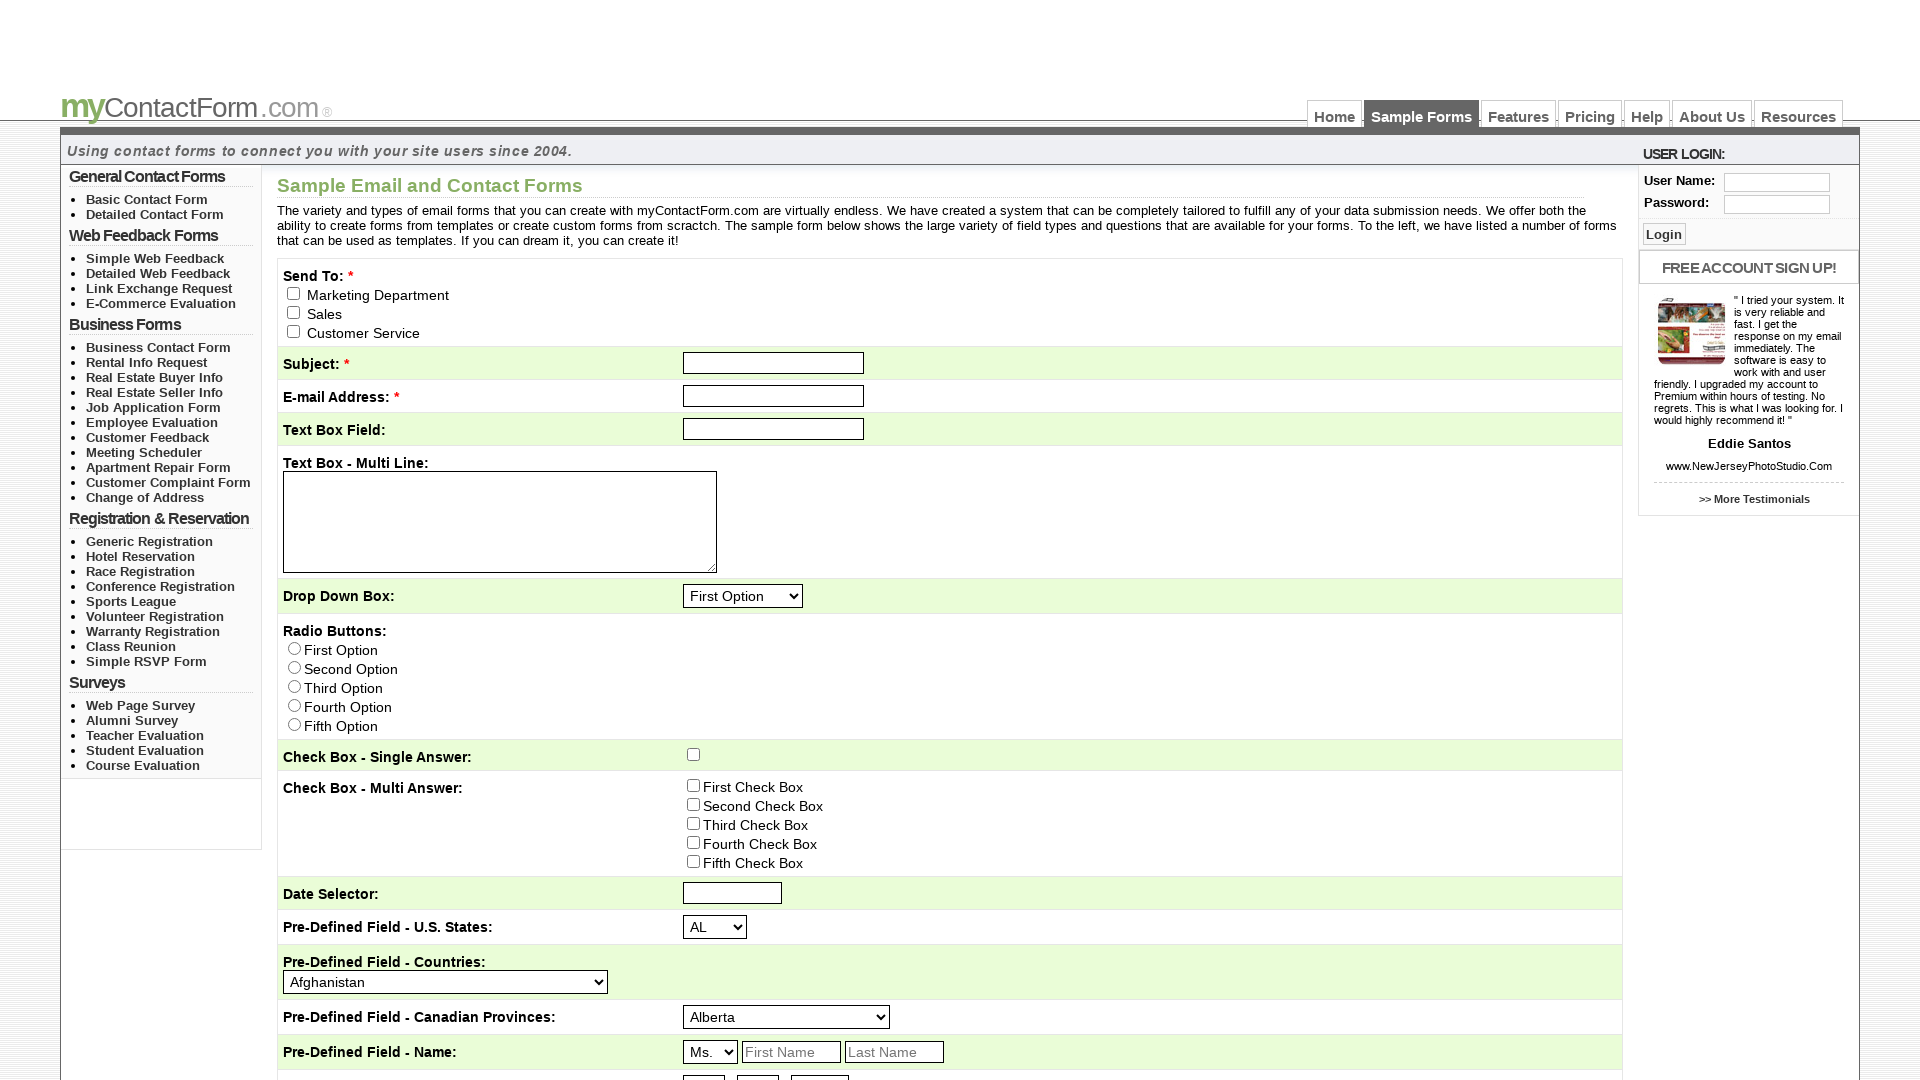

Retrieved URL after navigation to samples page
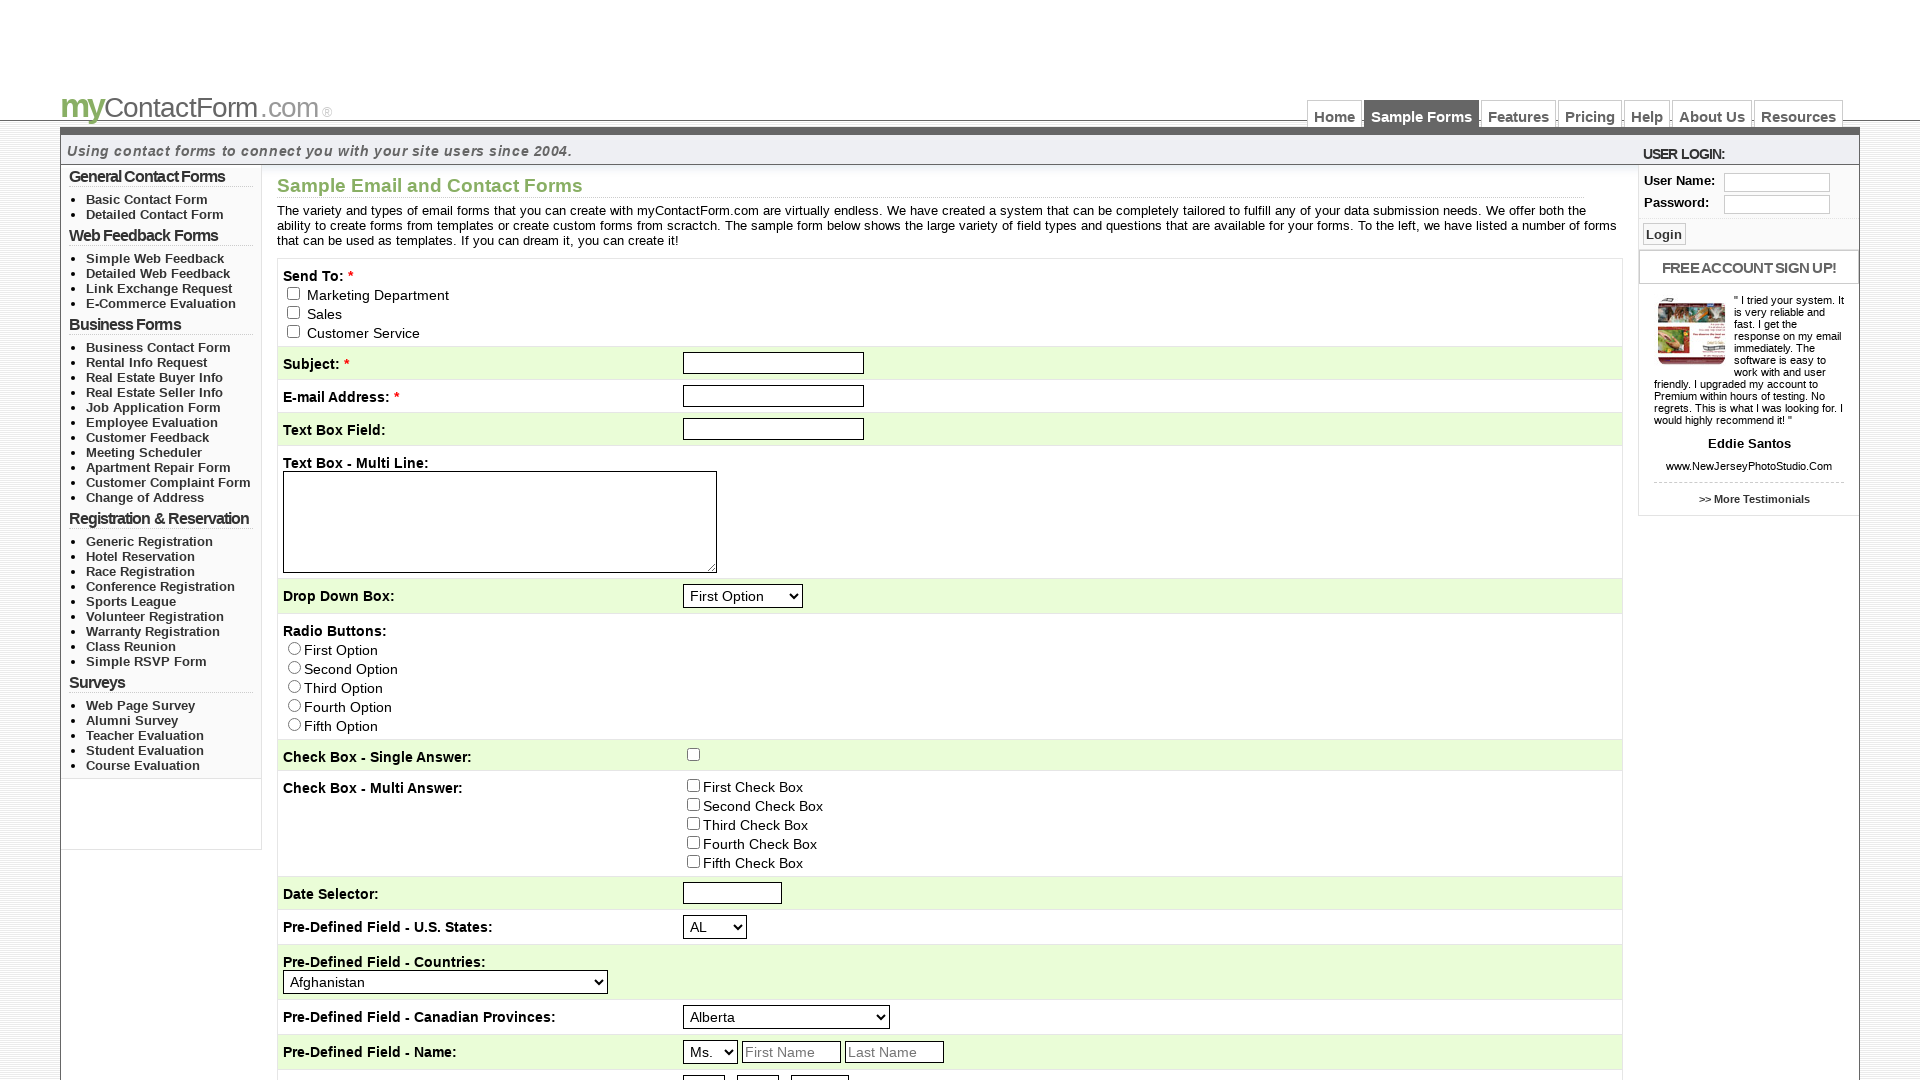

Navigated back to previous page
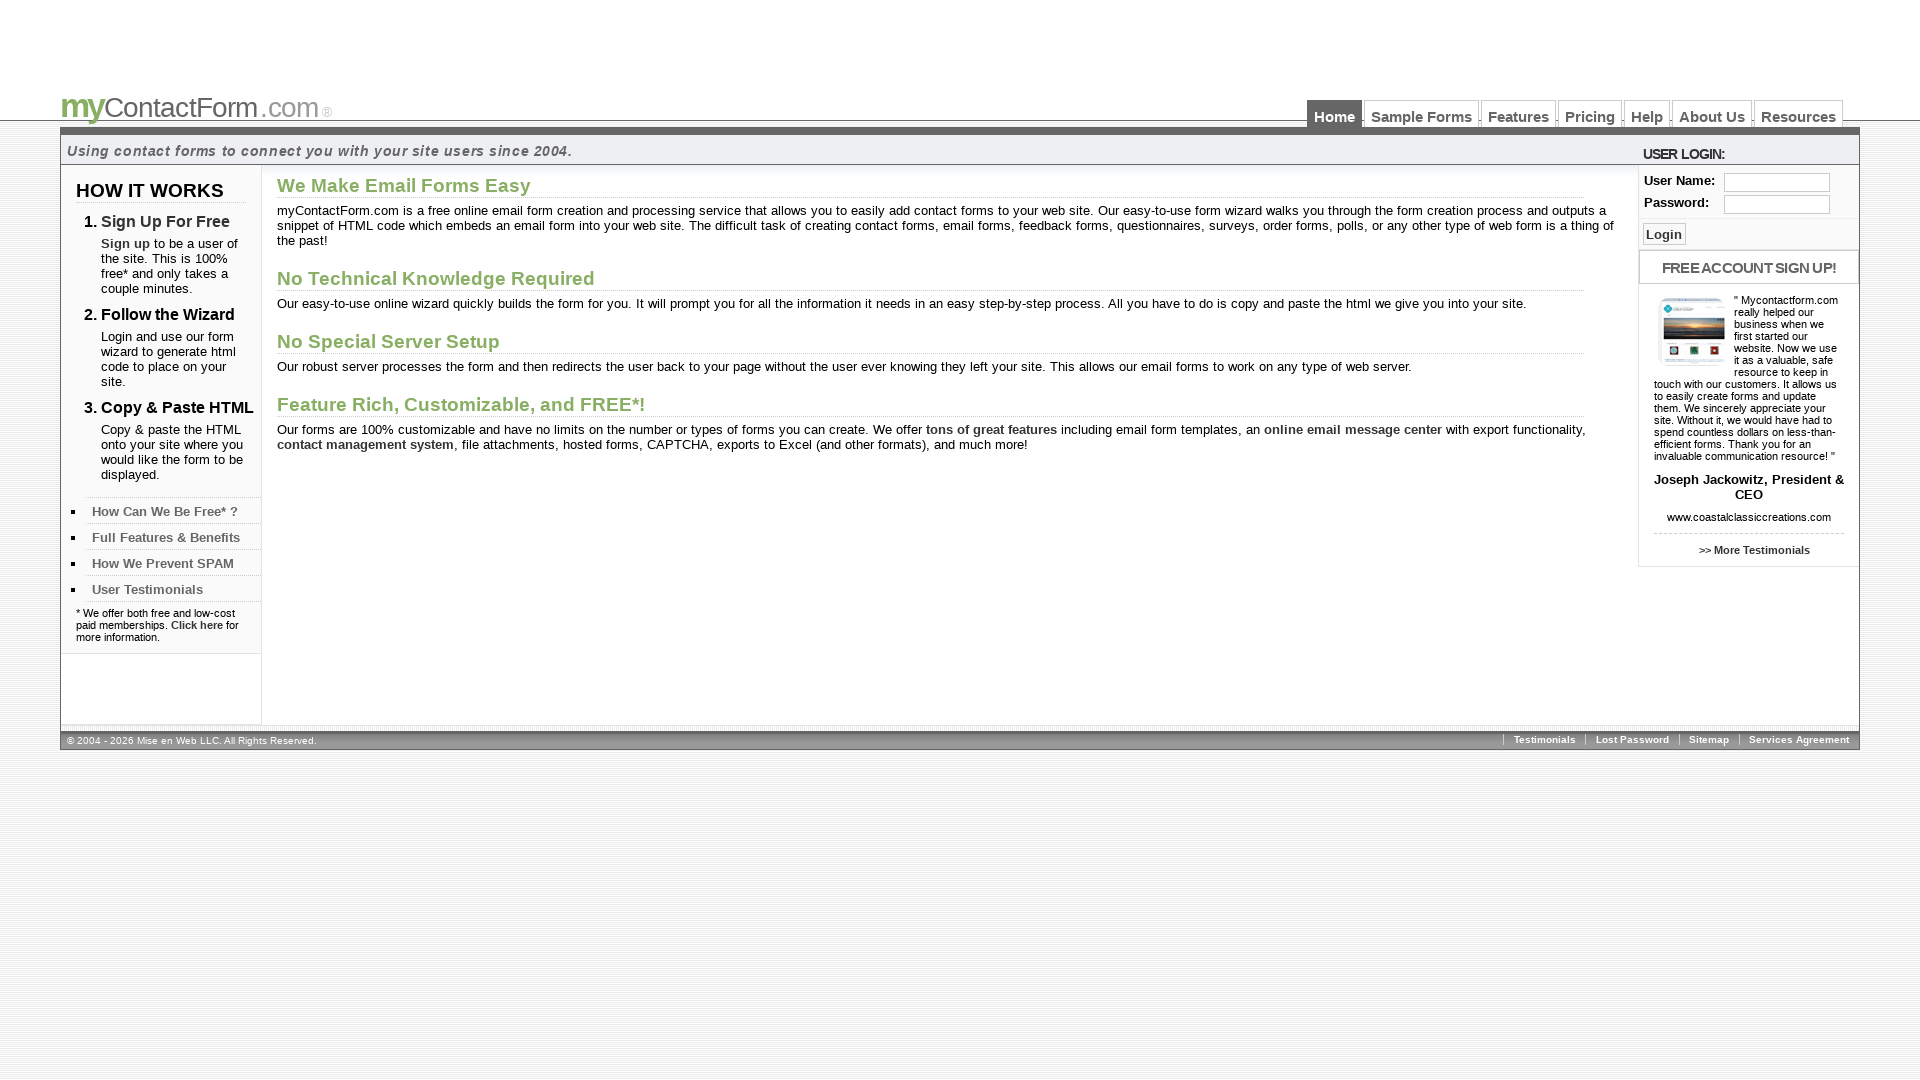

Navigated forward to samples page
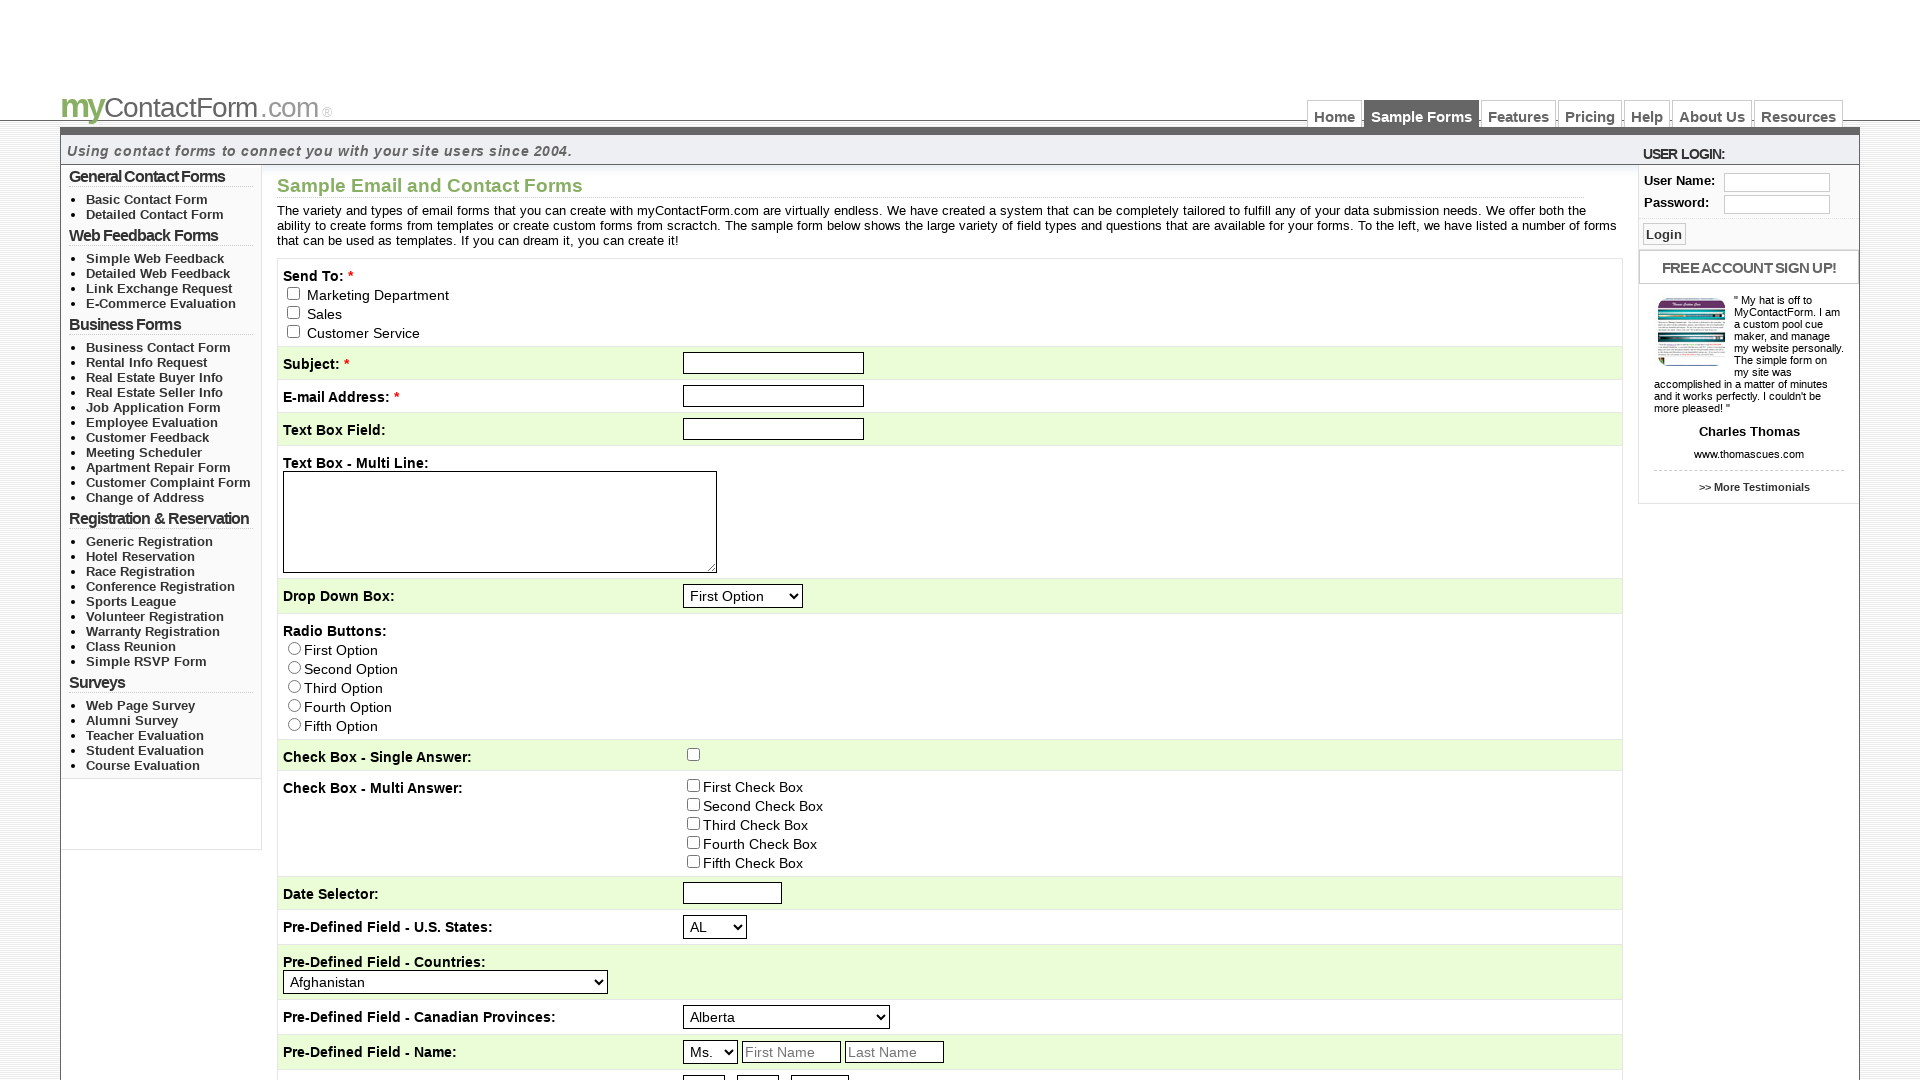

Refreshed the current page
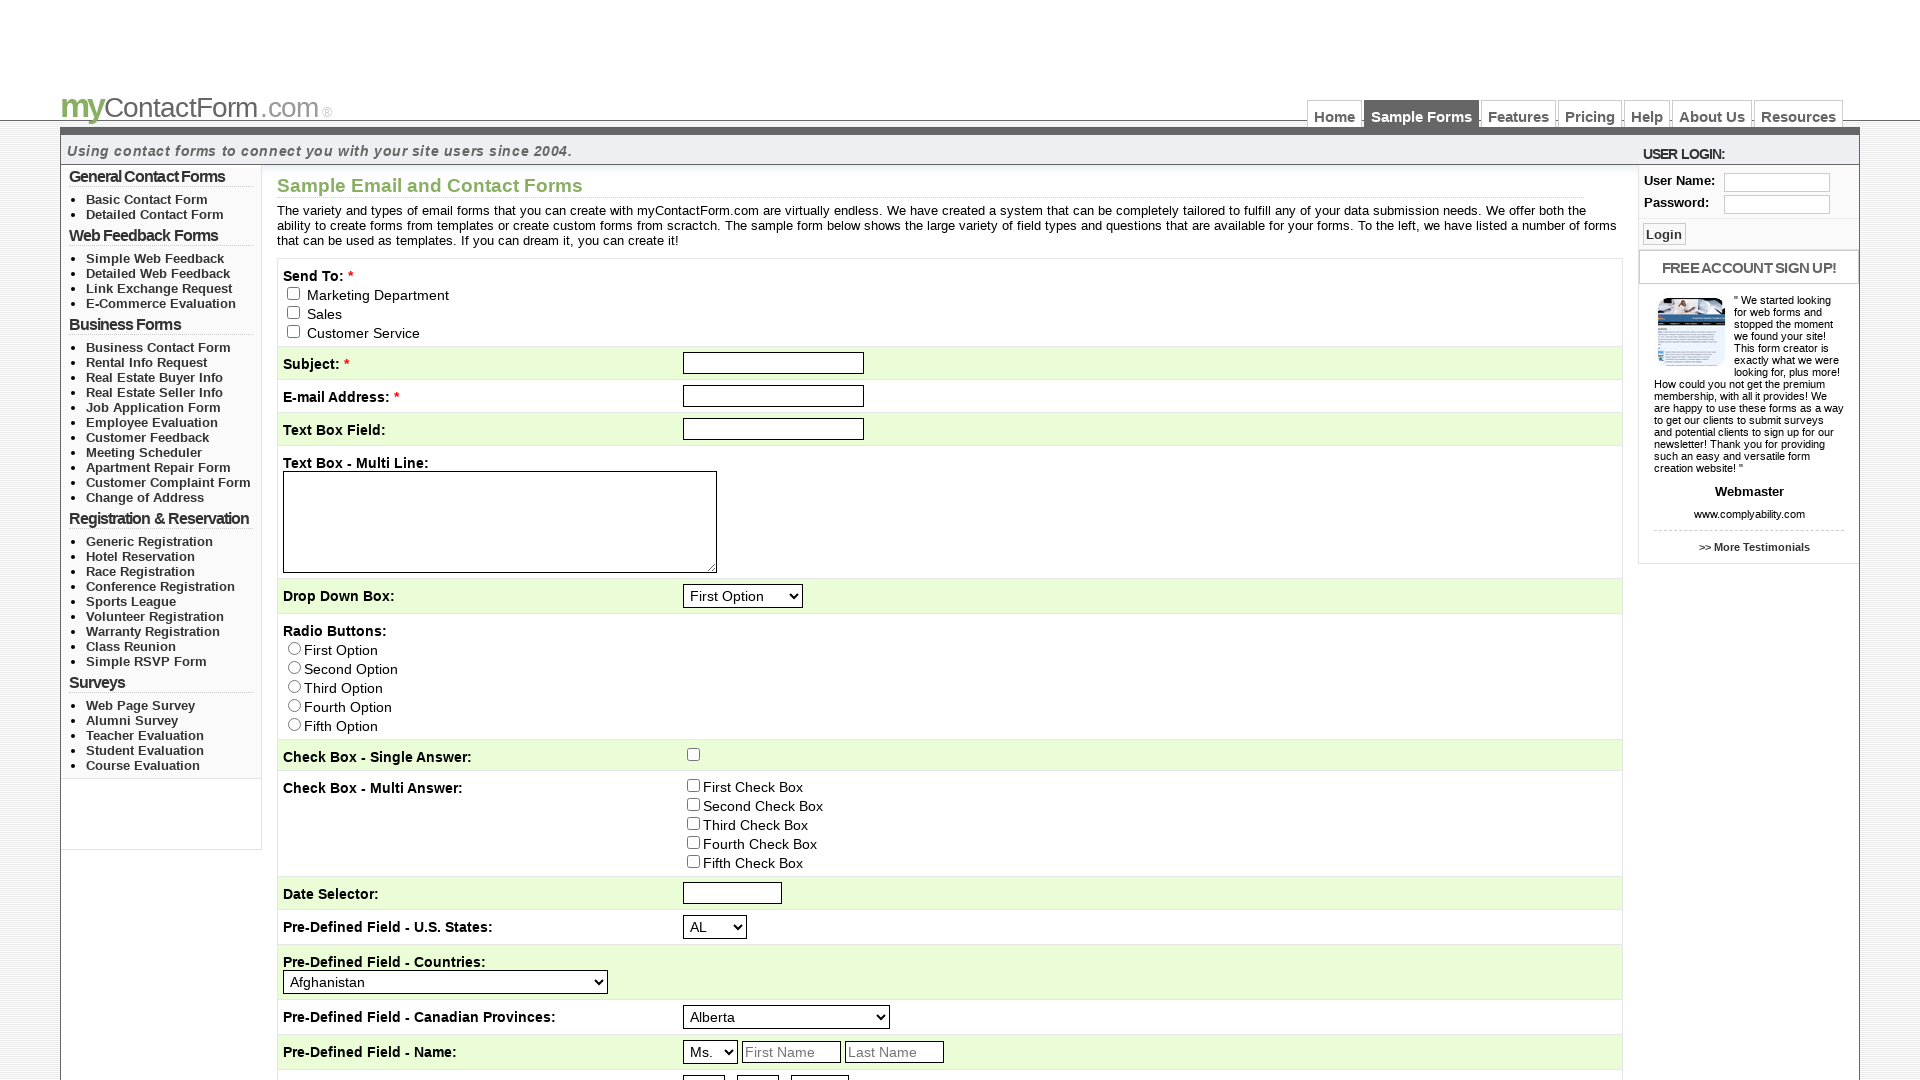

Page loaded completely
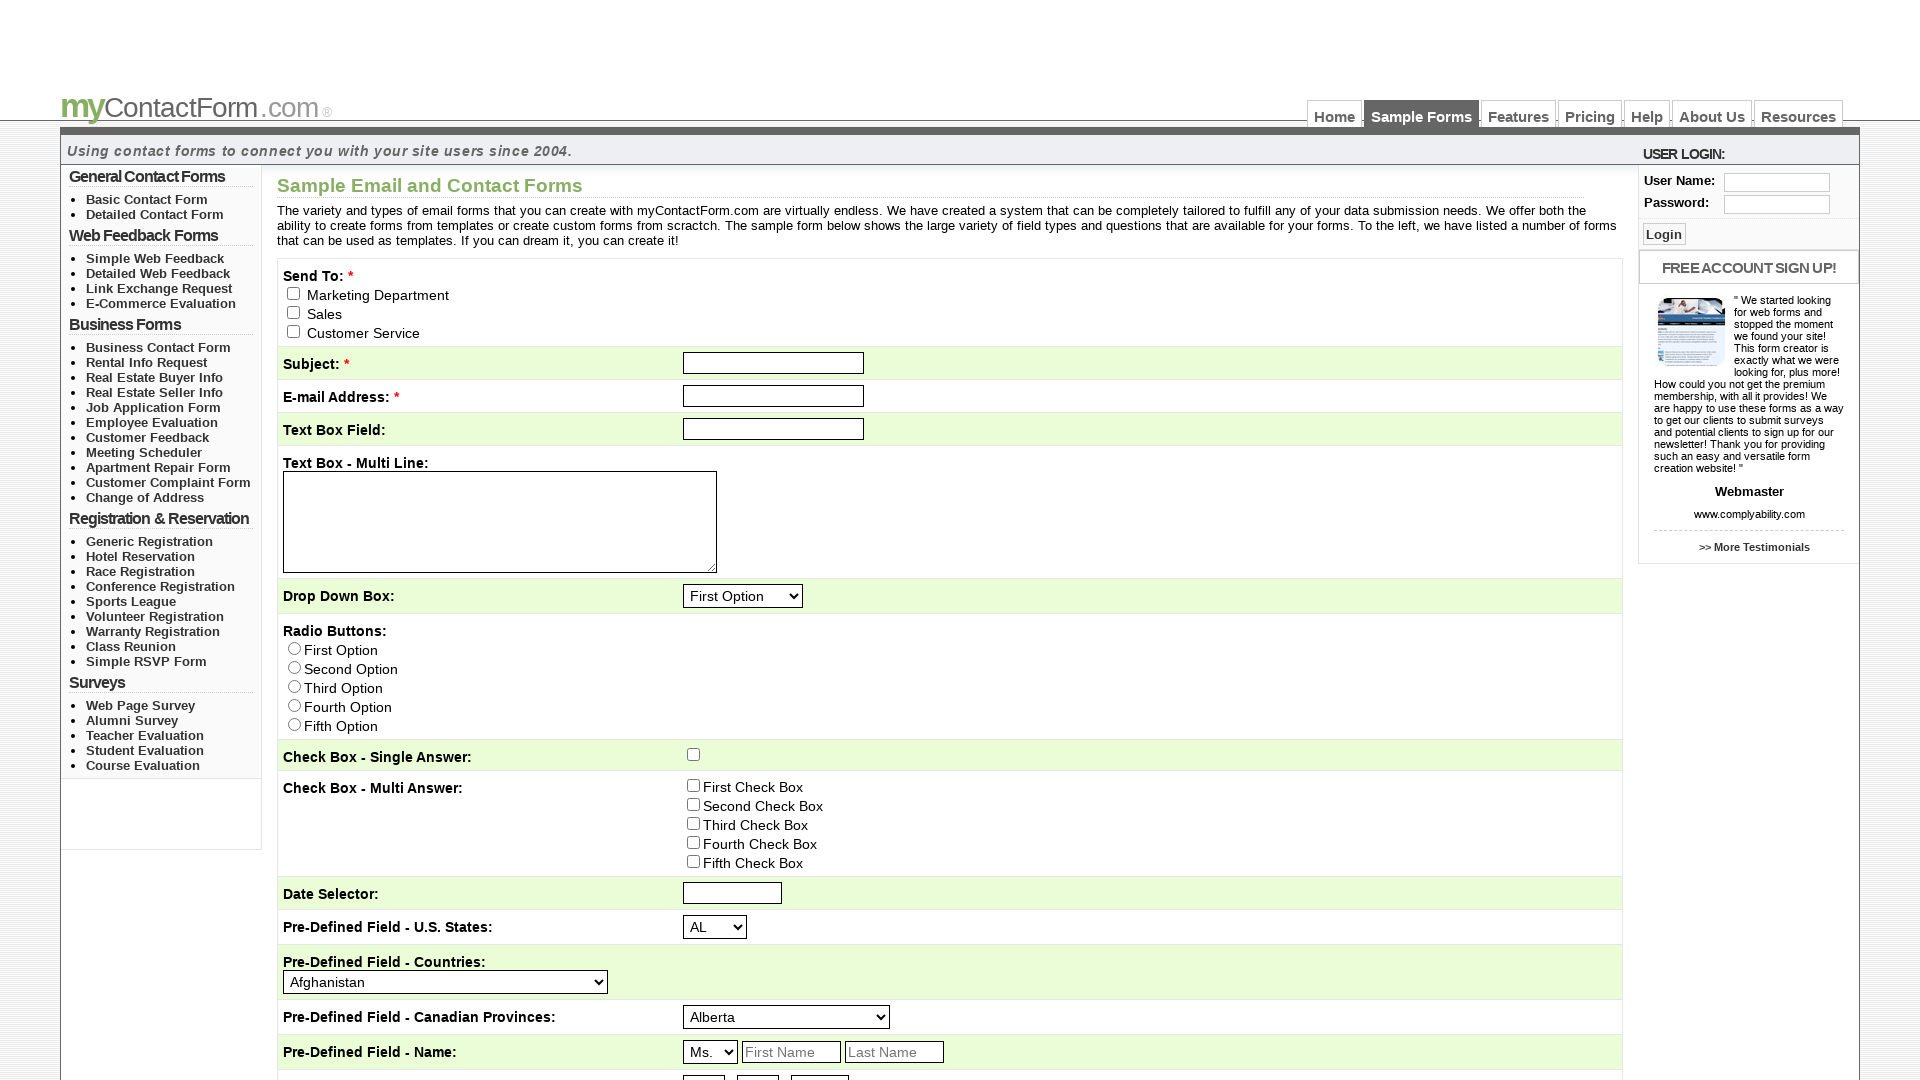

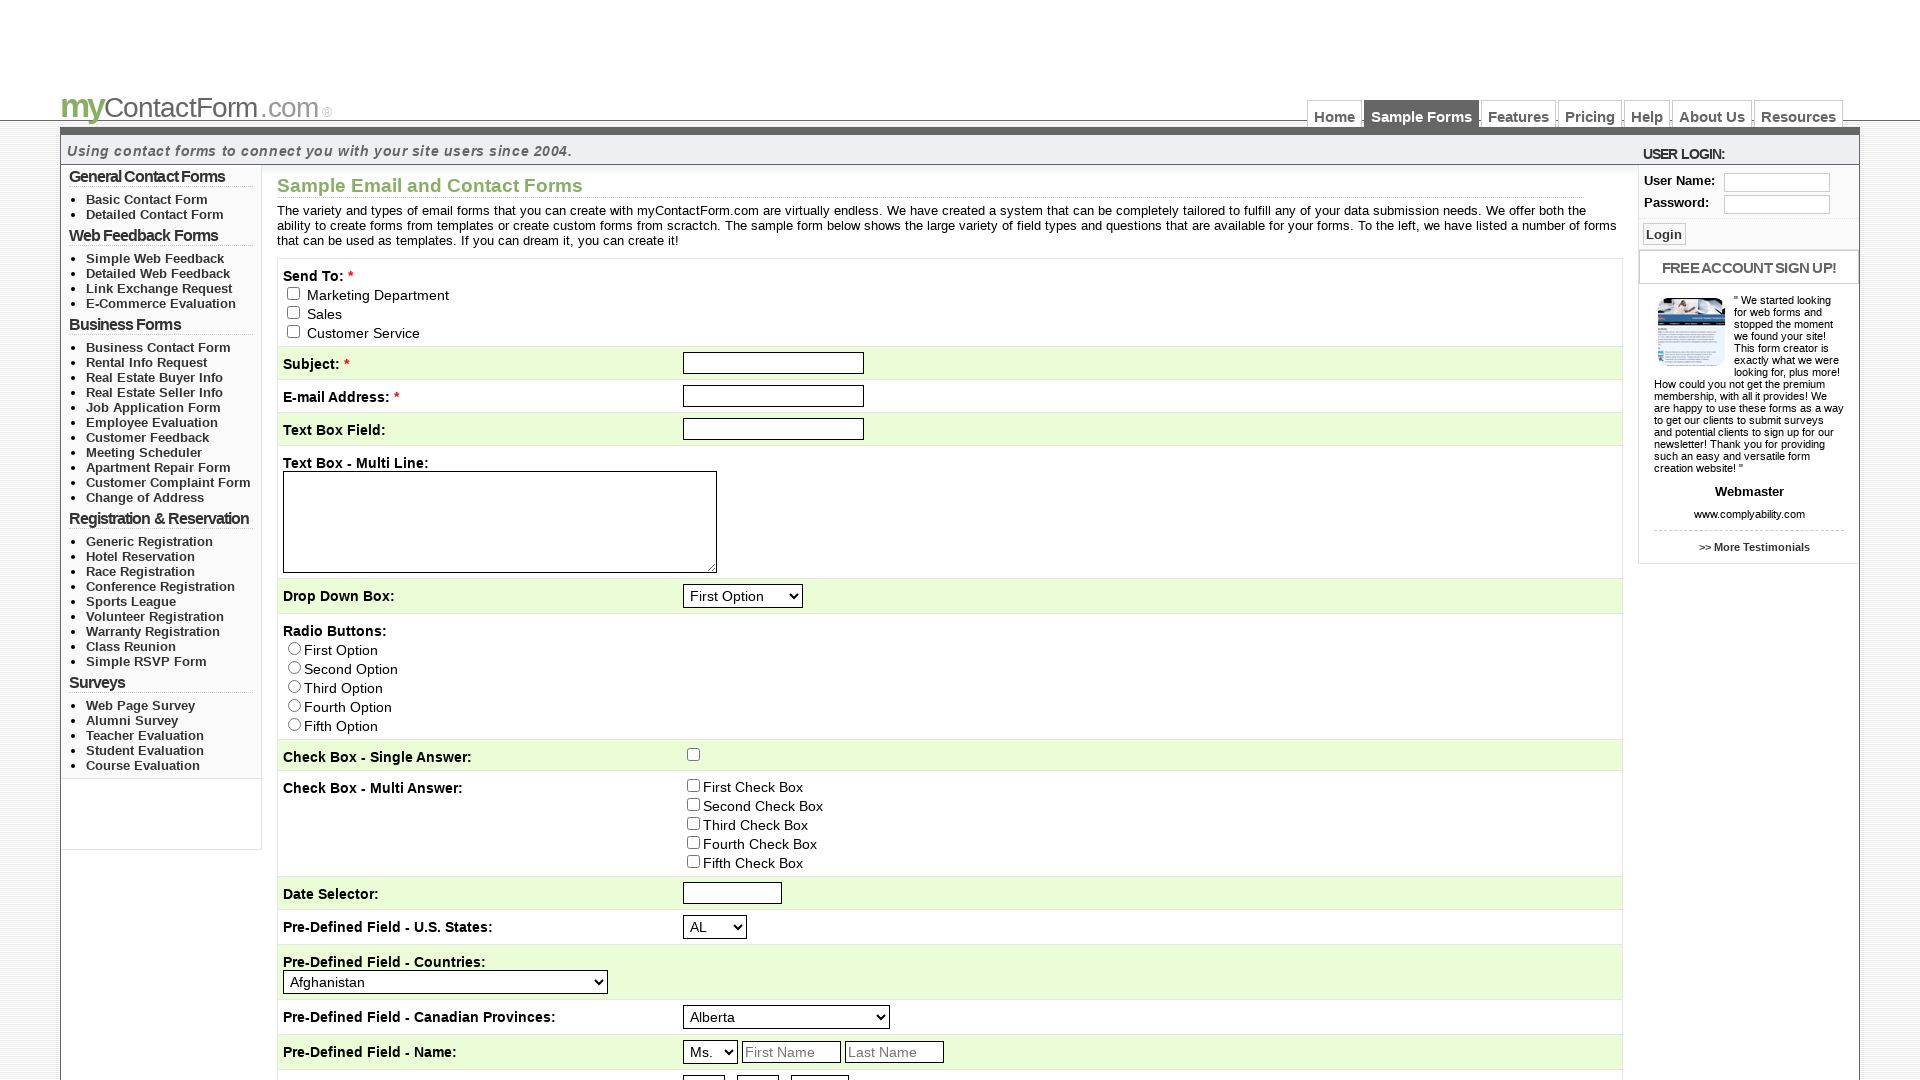